Tests editable dropdown by typing text and using Tab key to select

Starting URL: https://react.semantic-ui.com/maximize/dropdown-example-search-selection/

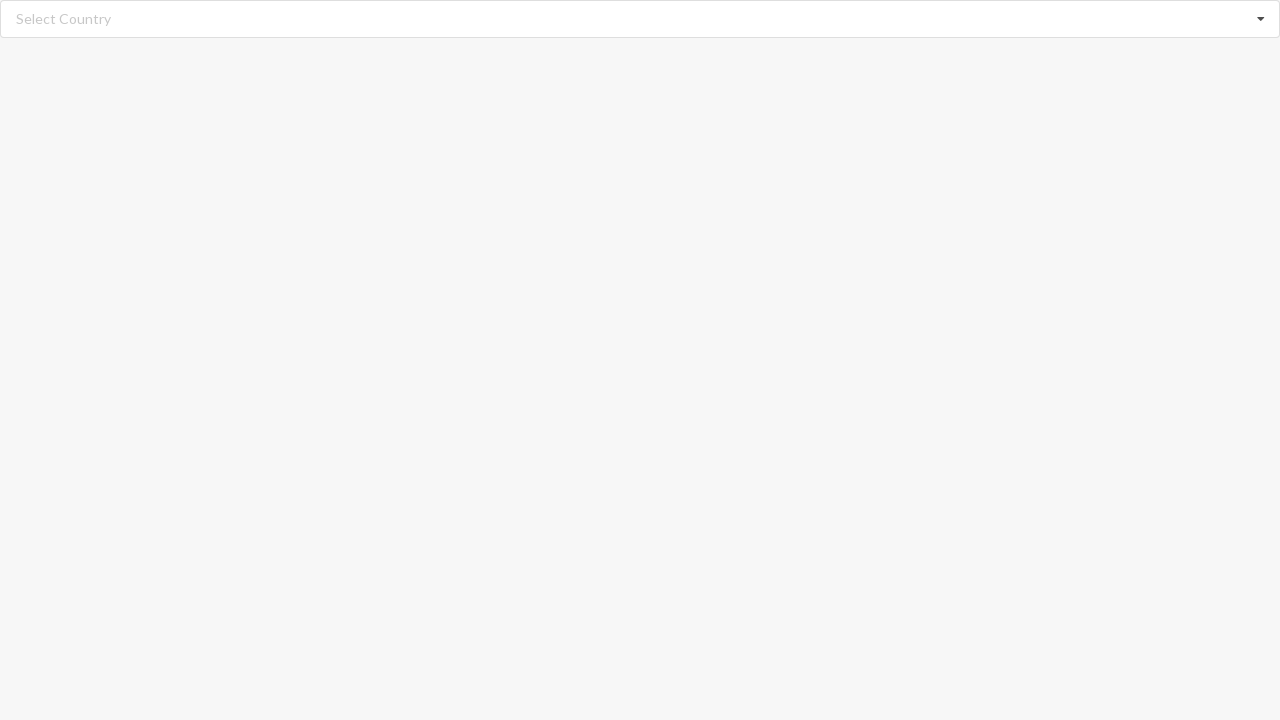

Filled search field with 'Aland Islands' on //input[@type='text']
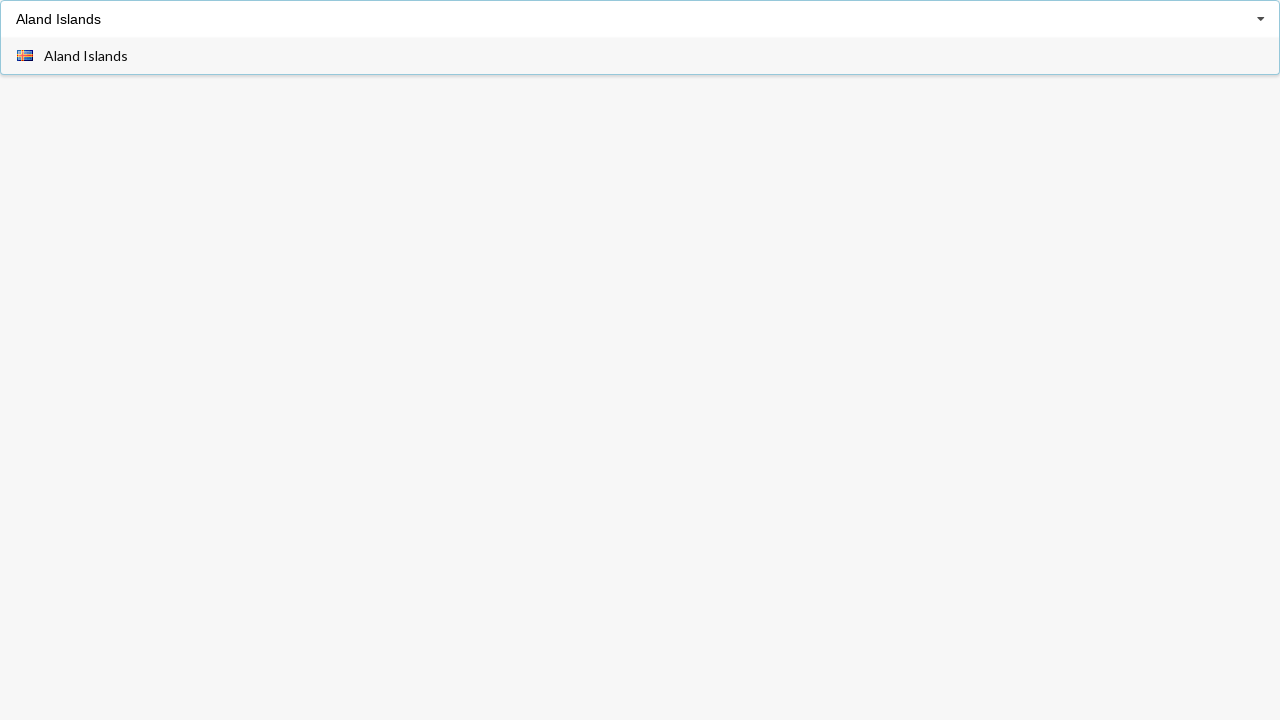

Pressed Tab key to select 'Aland Islands' from dropdown on //input[@type='text']
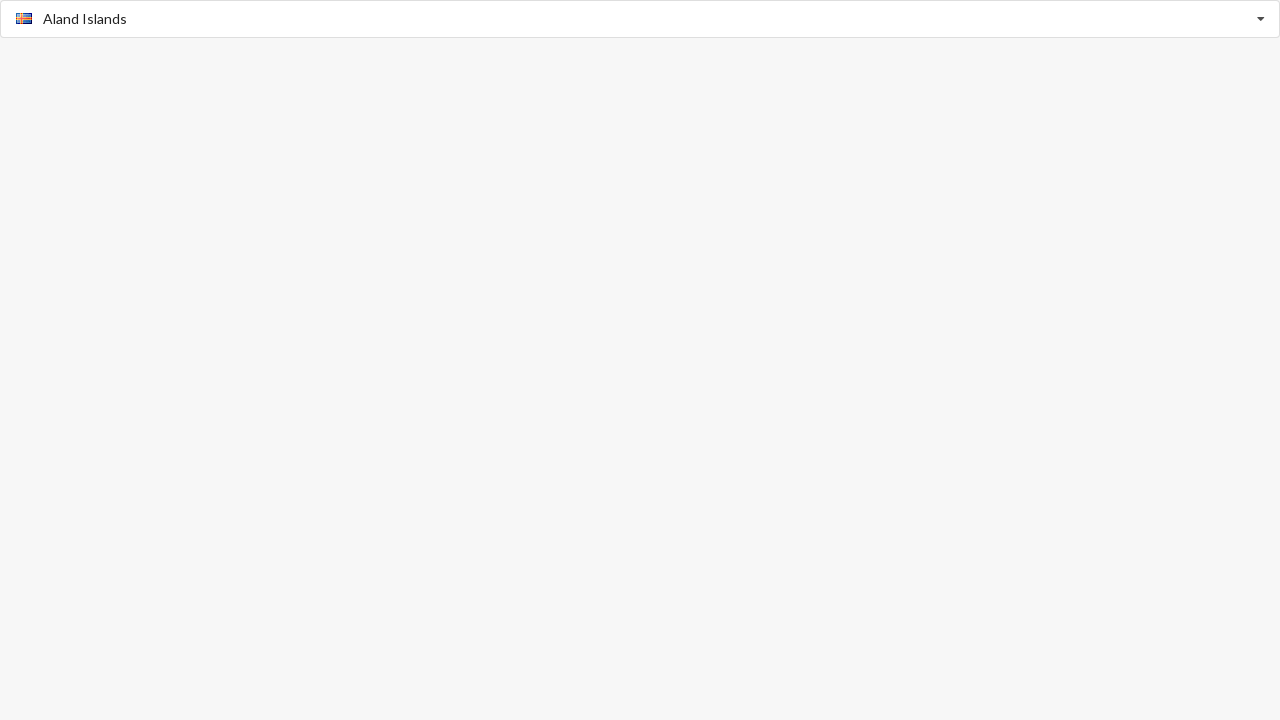

Verified that 'Aland Islands' was selected in the dropdown
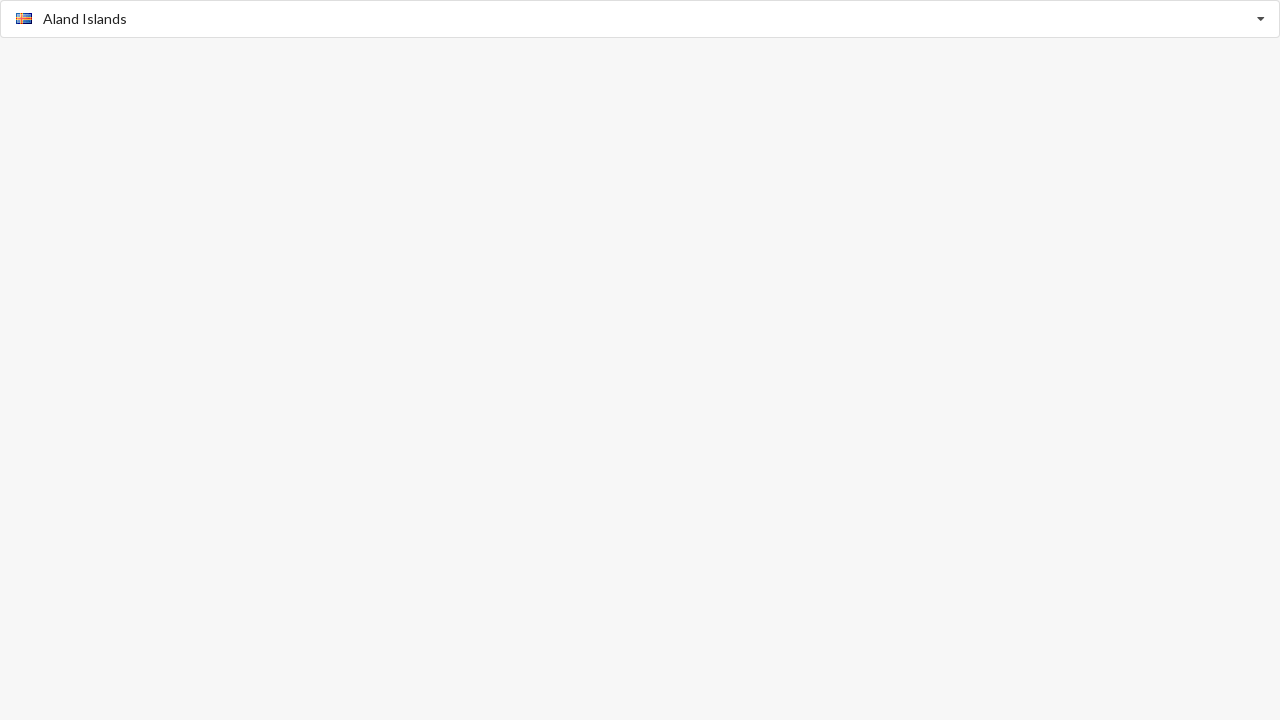

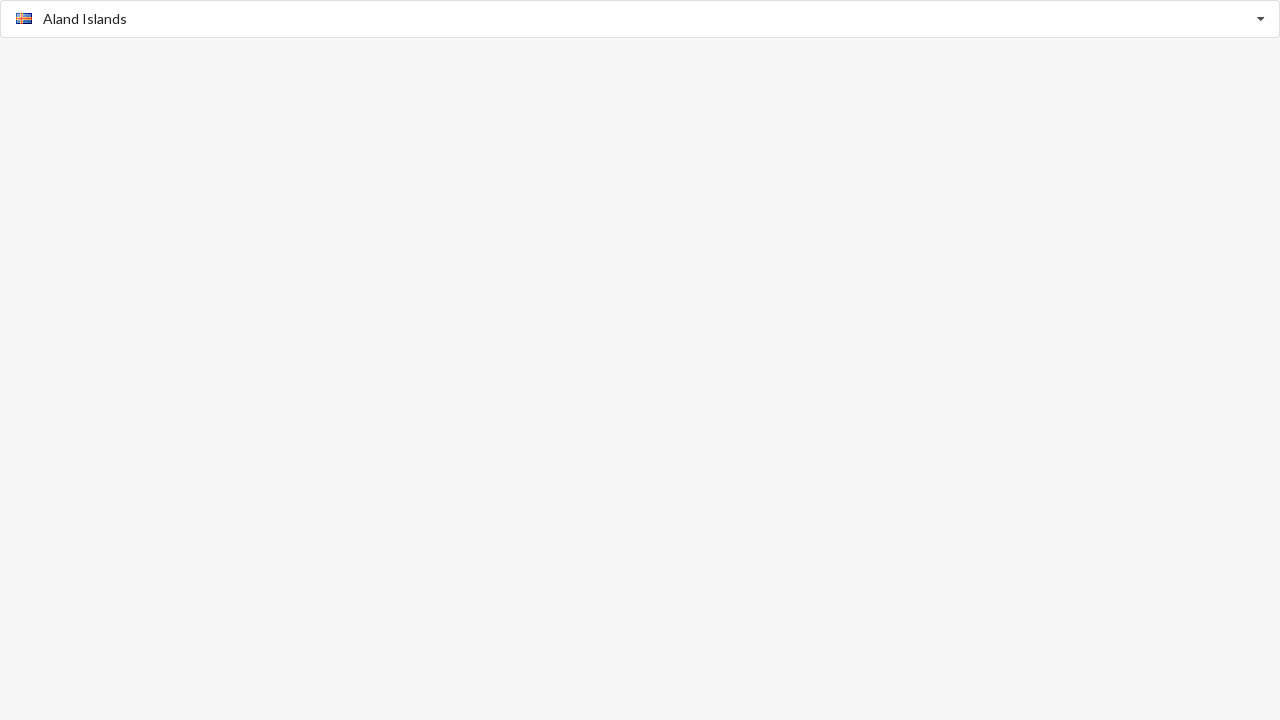